Verifies that the current URL matches the expected OrangeHRM URL

Starting URL: https://opensource-demo.orangehrmlive.com/web/index.php/auth/login

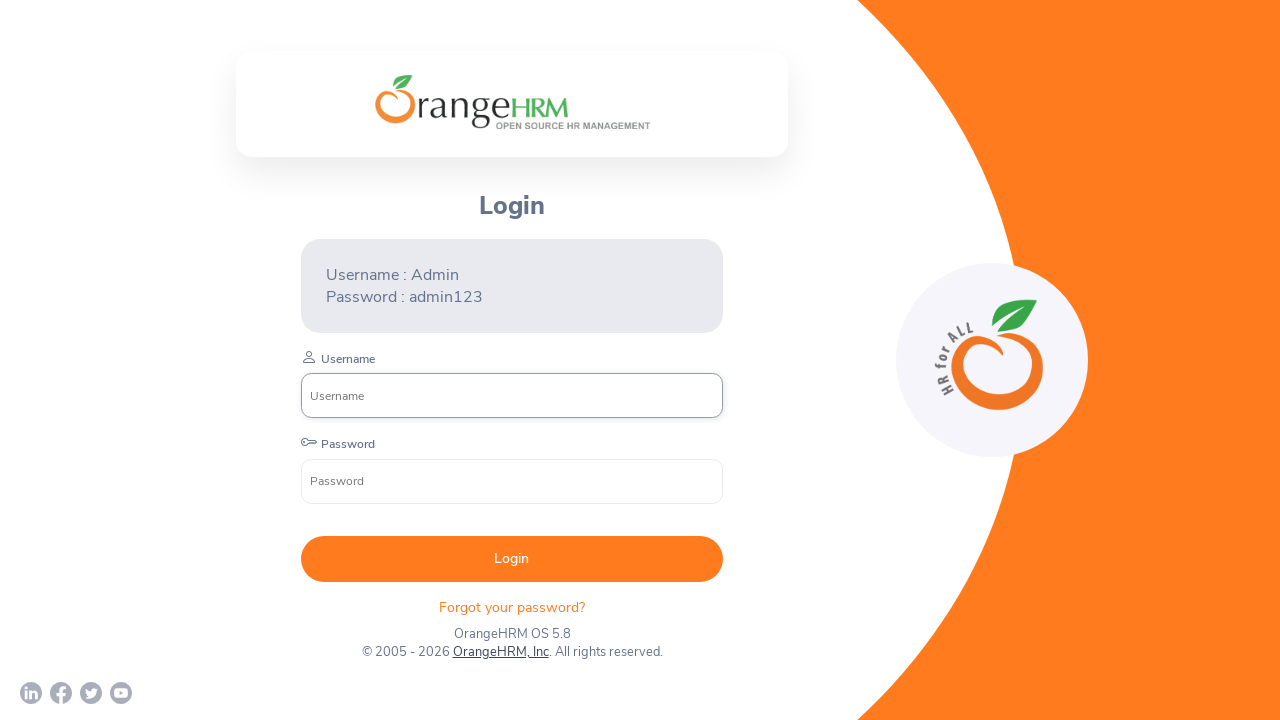

Retrieved current page URL
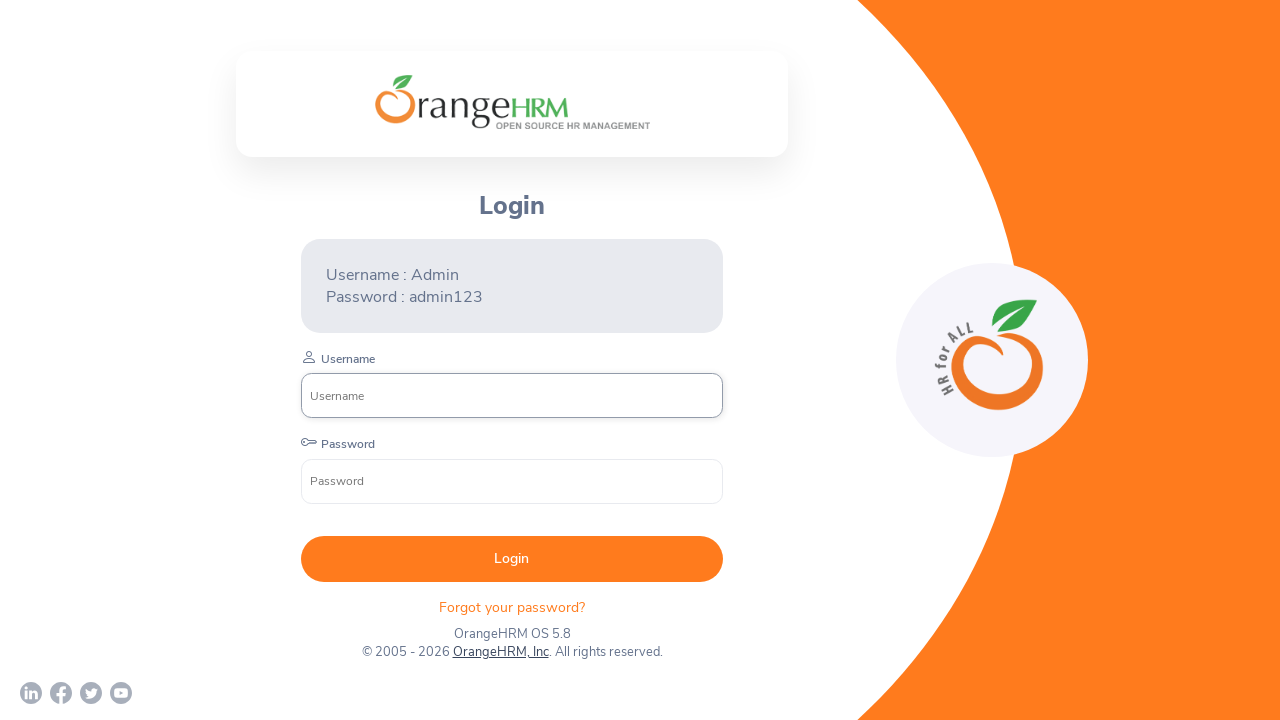

Verified that current URL matches expected OrangeHRM URL
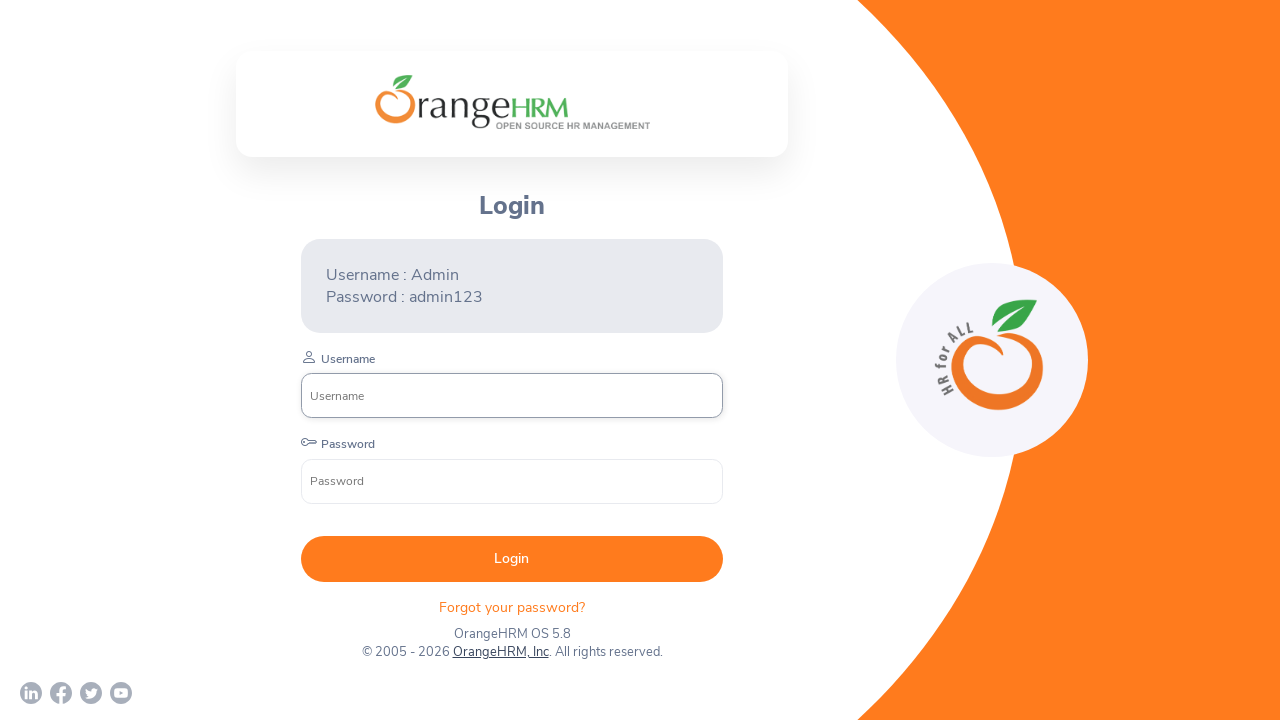

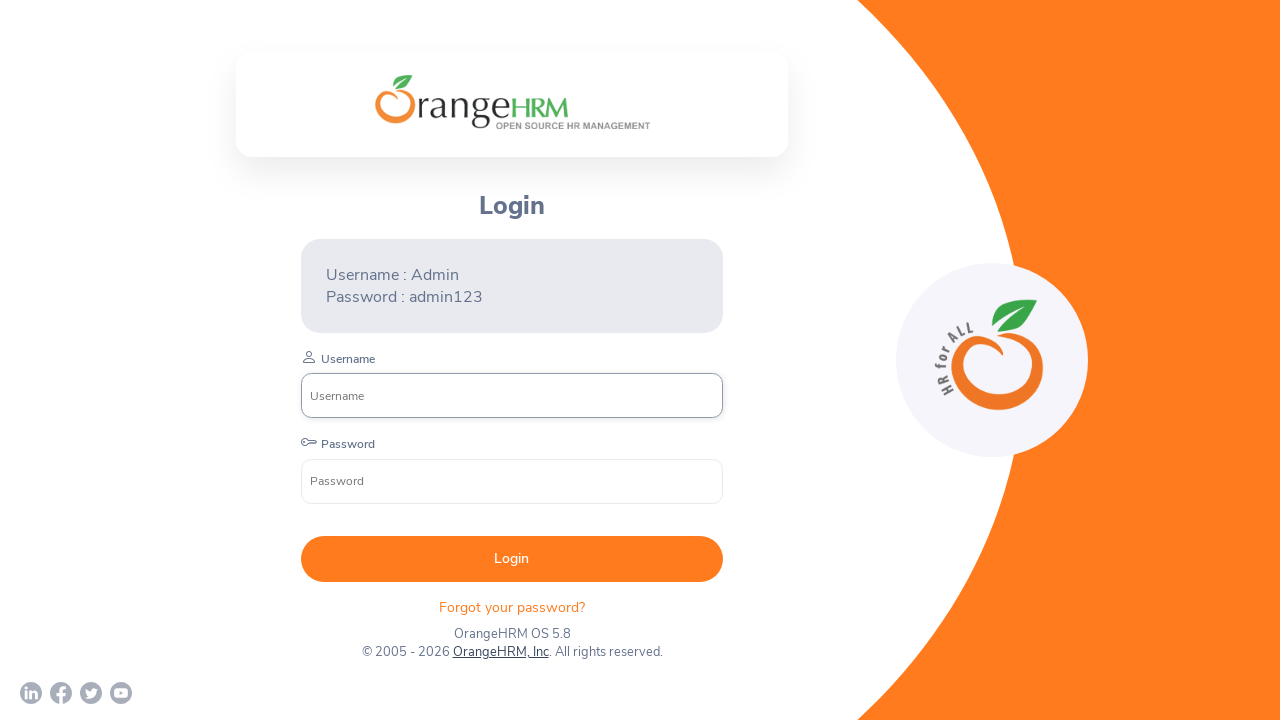